Tests radio button functionality by clicking on a radio button and verifying its state changes

Starting URL: https://seleniumbase.io/demo_page

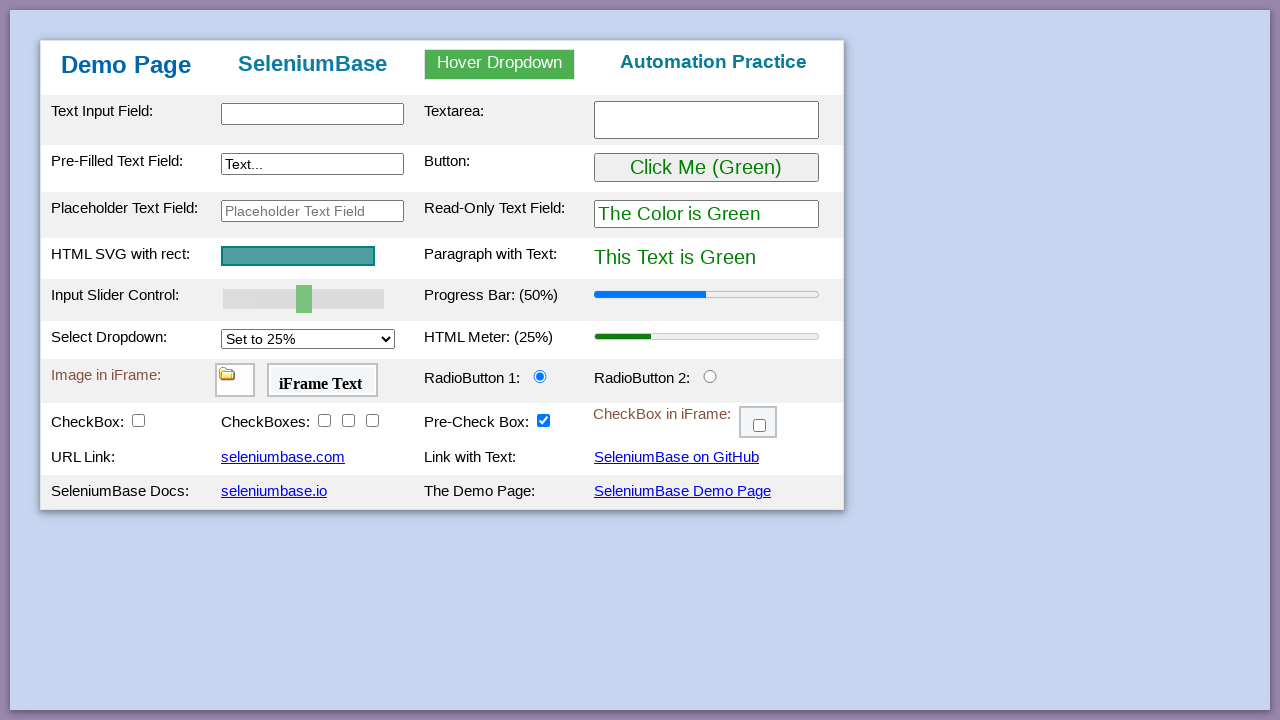

Located radio button with ID 'radioButton2'
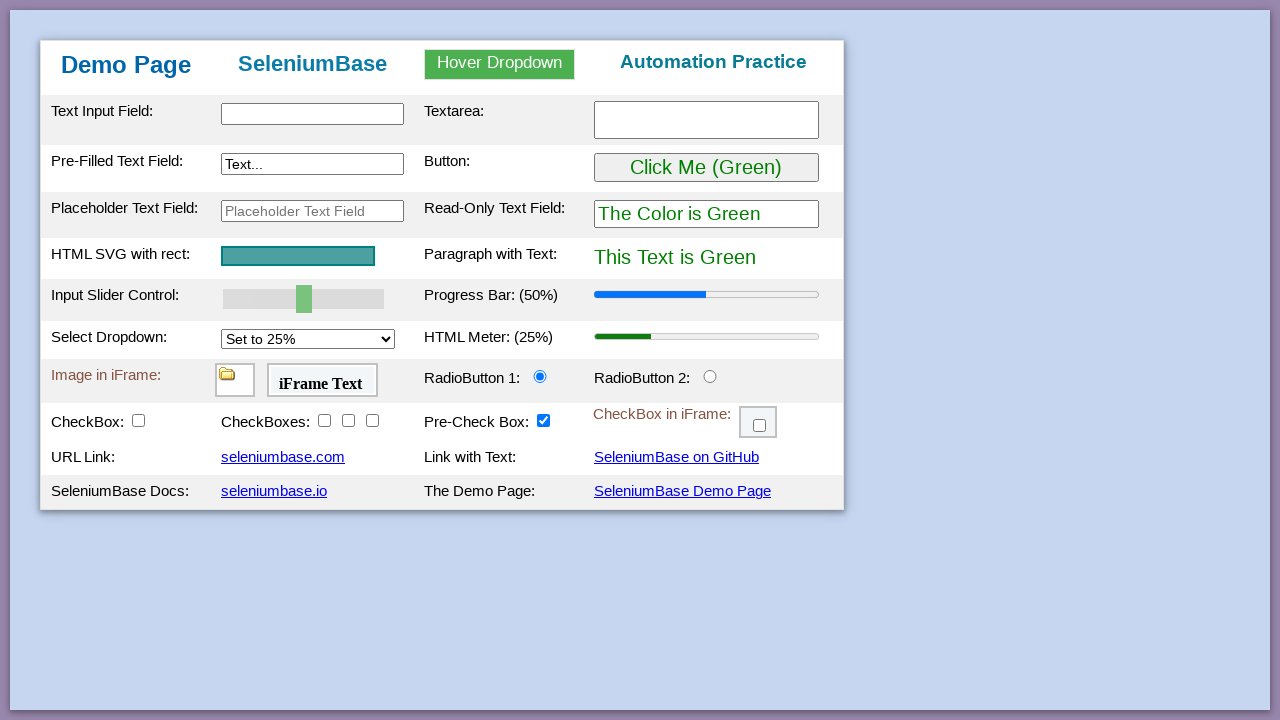

Verified radio button is not selected initially
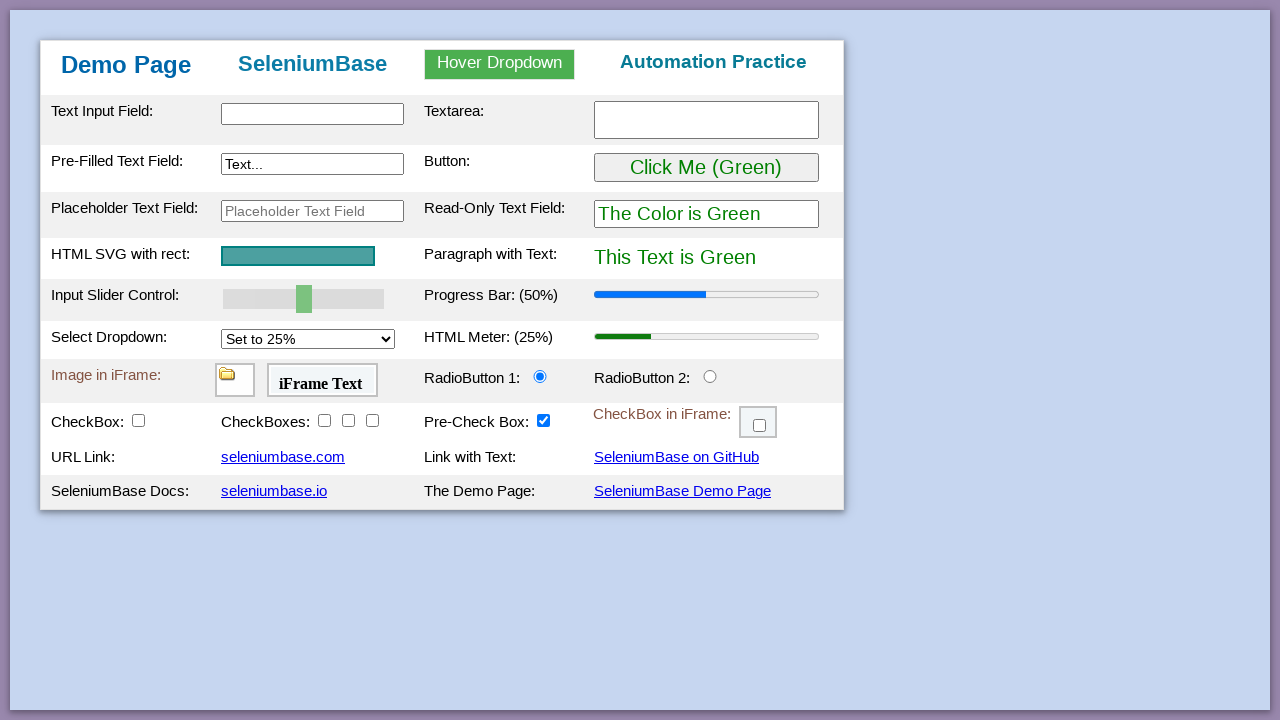

Clicked radio button to select it at (710, 376) on #radioButton2
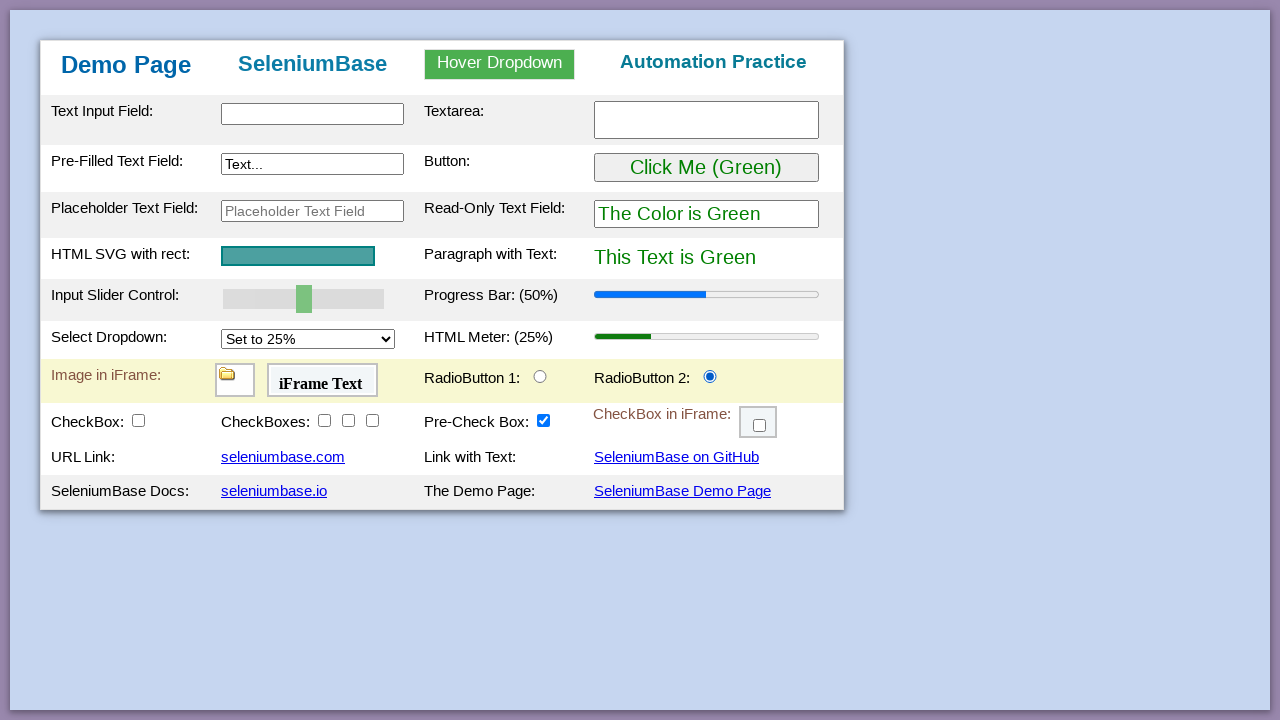

Verified radio button is now enabled and selected
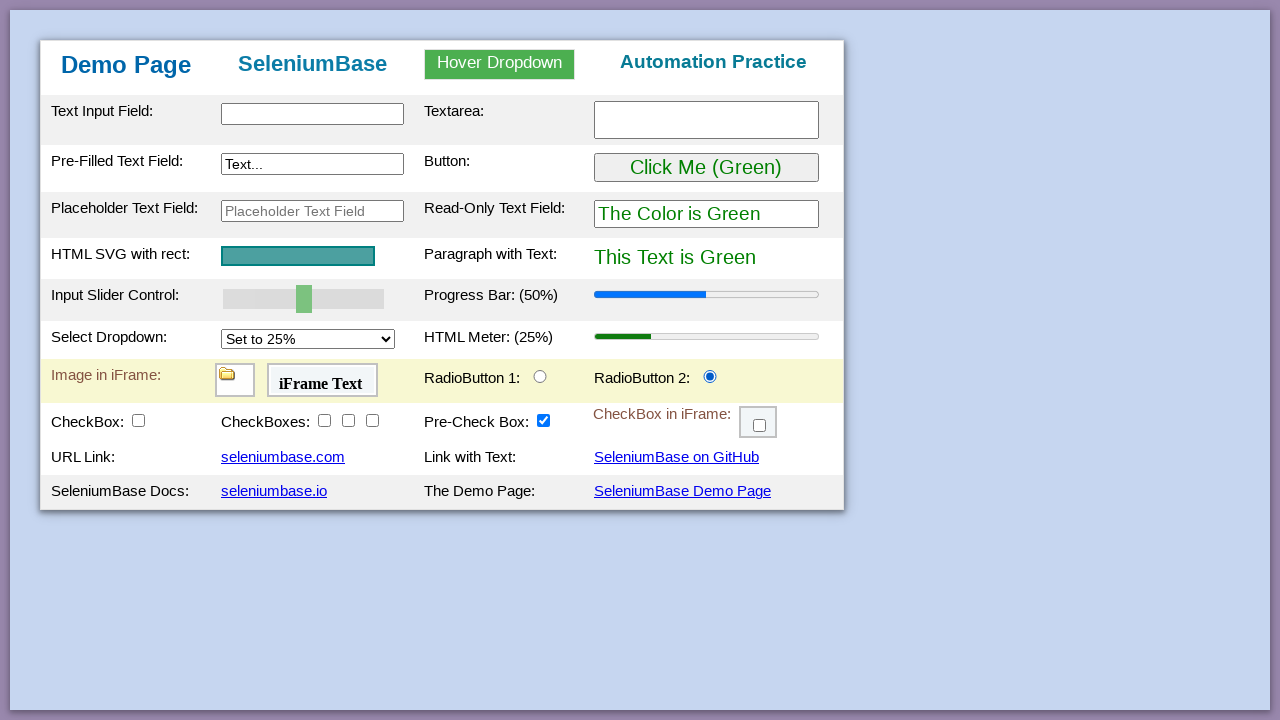

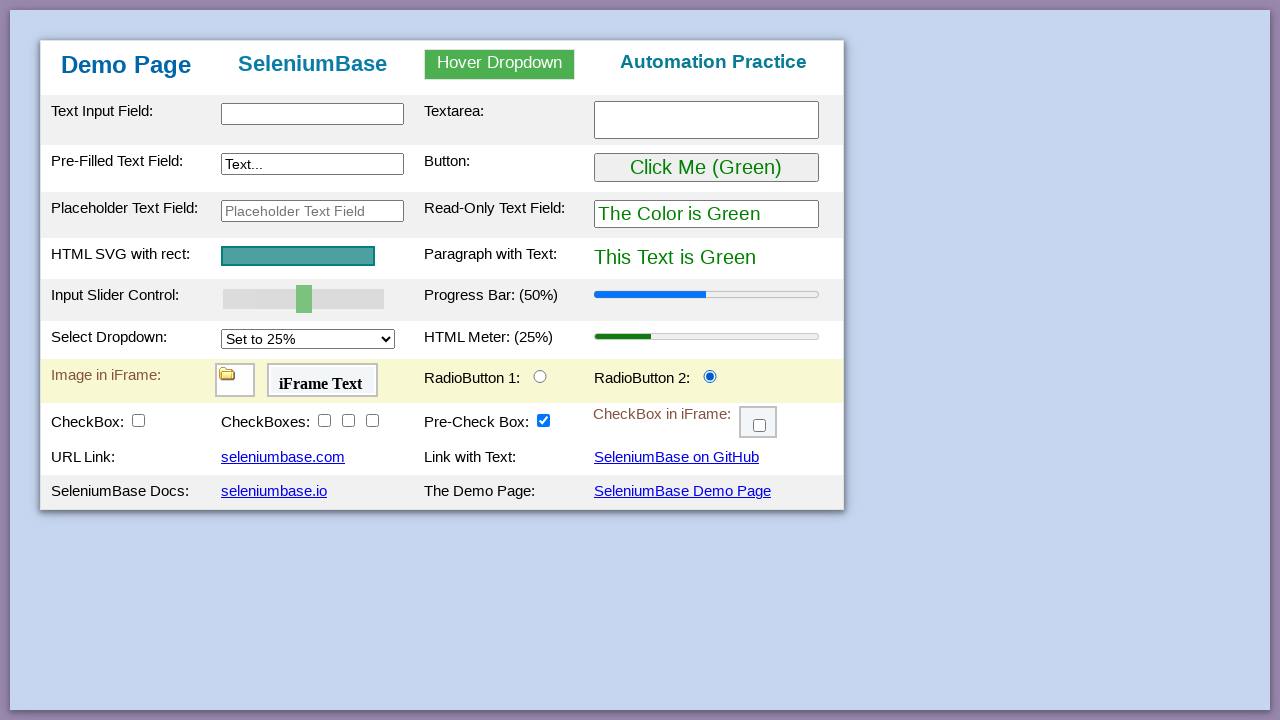